Tests the hotel listing functionality by clicking the hotel list button and verifying that hotels are displayed

Starting URL: http://hotel-v3.progmasters.hu/

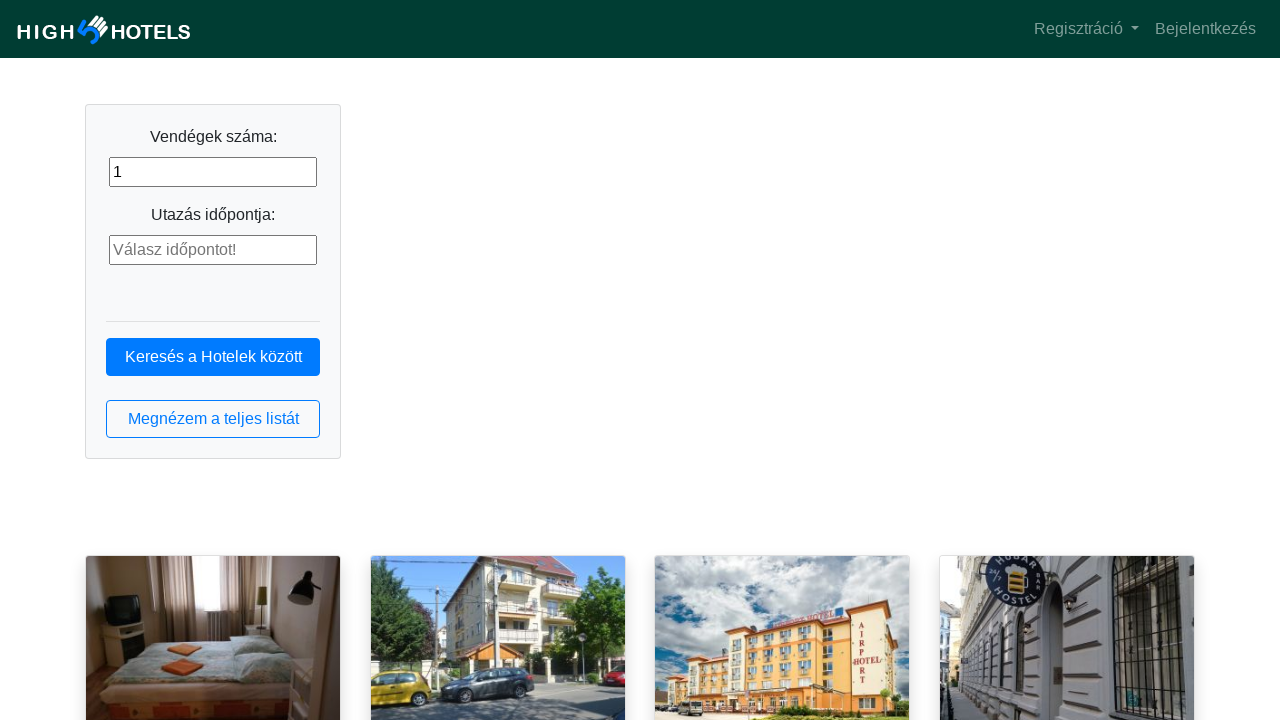

Clicked the hotel list button at (213, 419) on button.btn.btn-outline-primary.btn-block
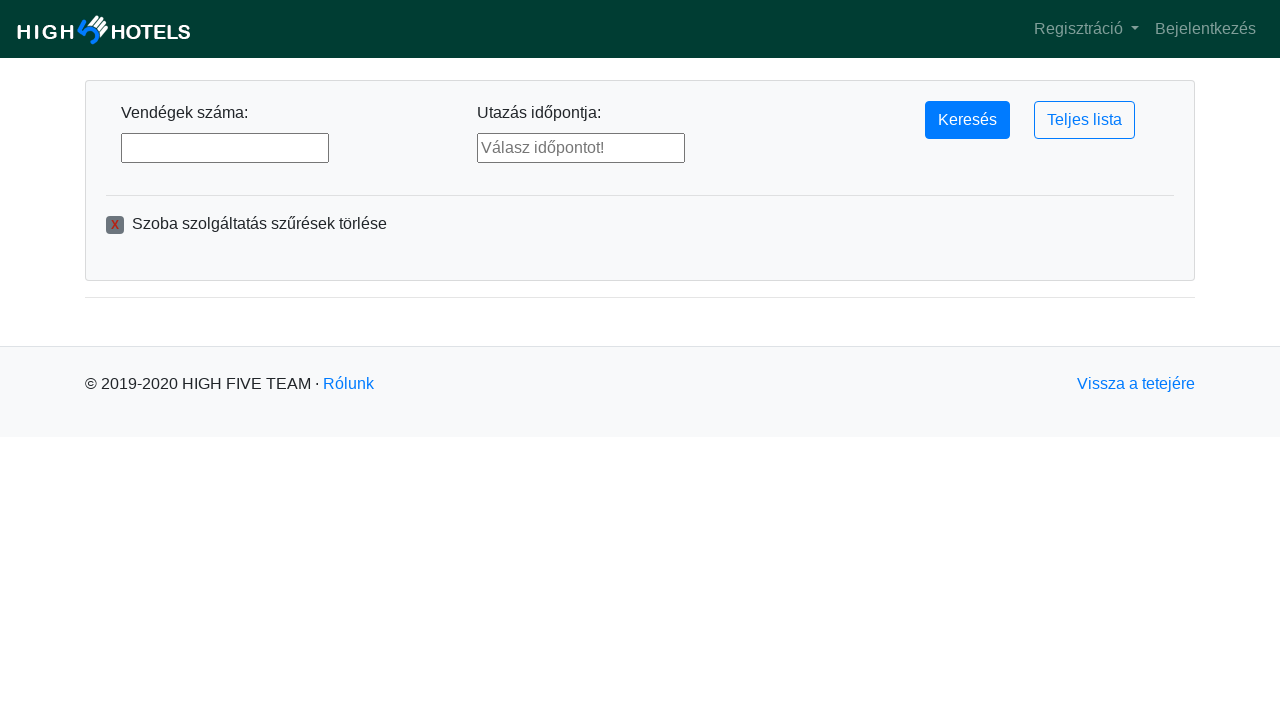

Hotel list loaded - hotel elements are now visible
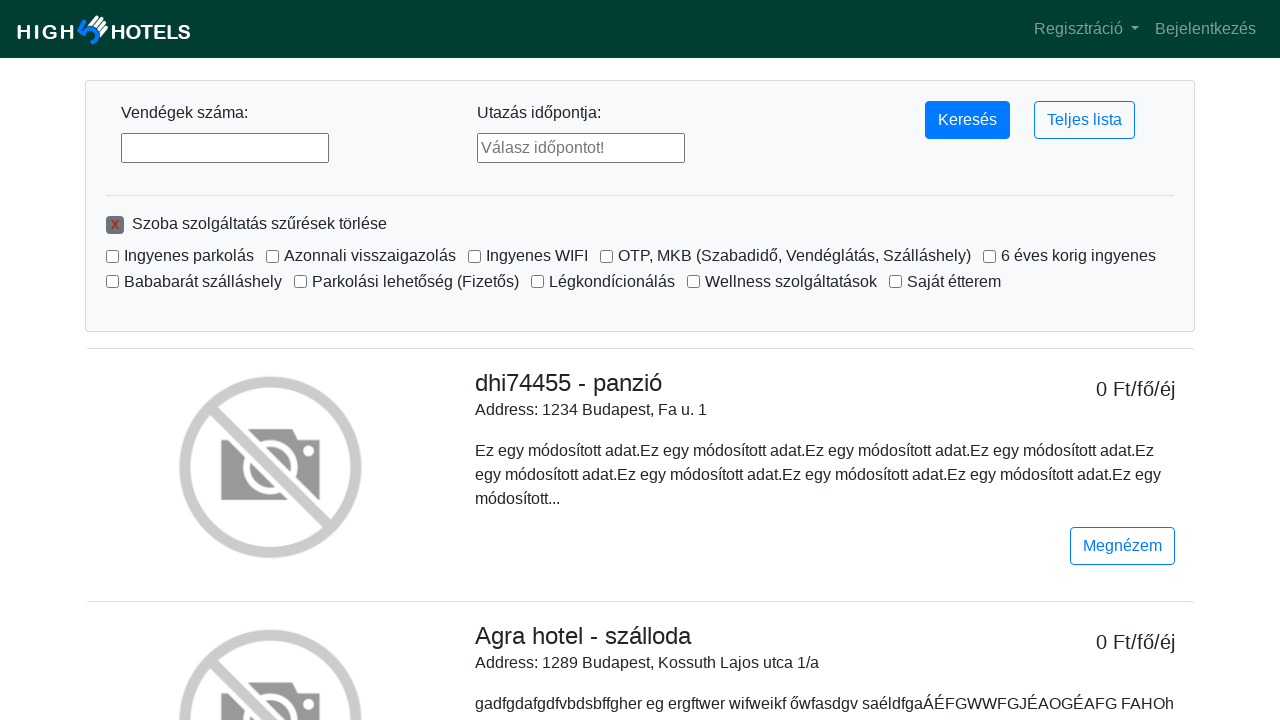

Located hotel list elements
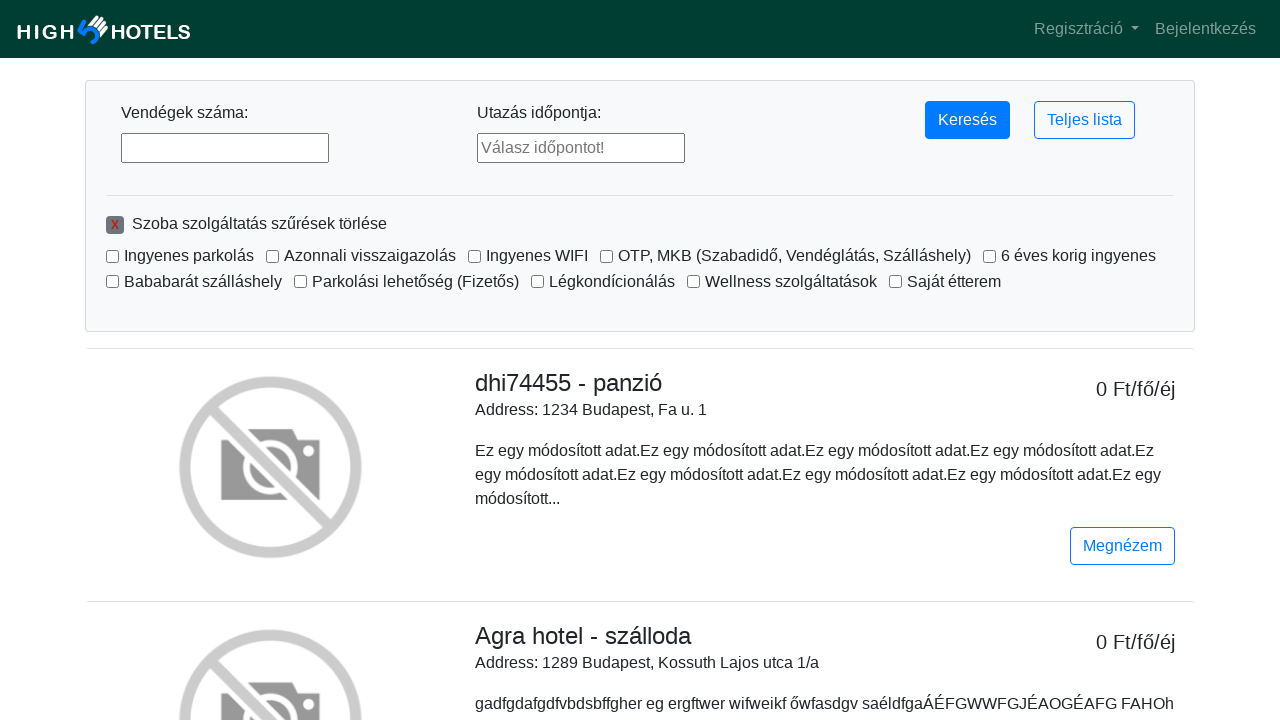

First hotel element is ready and verified to be displayed
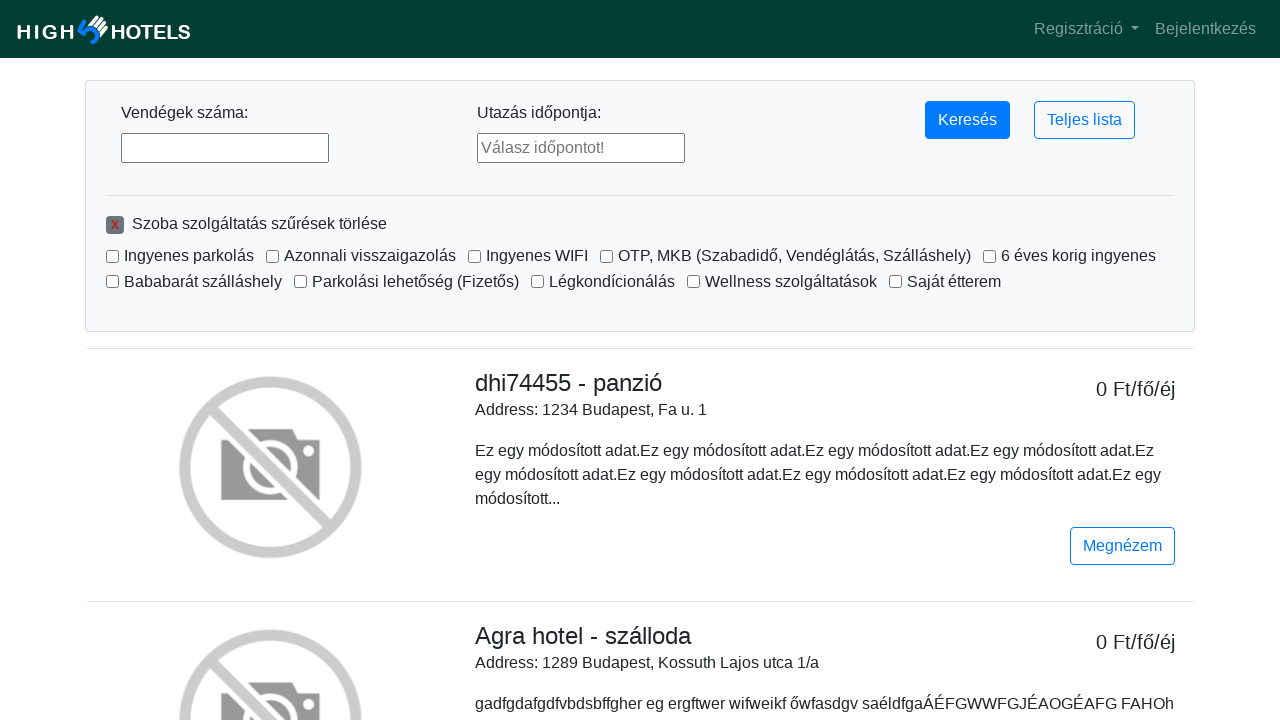

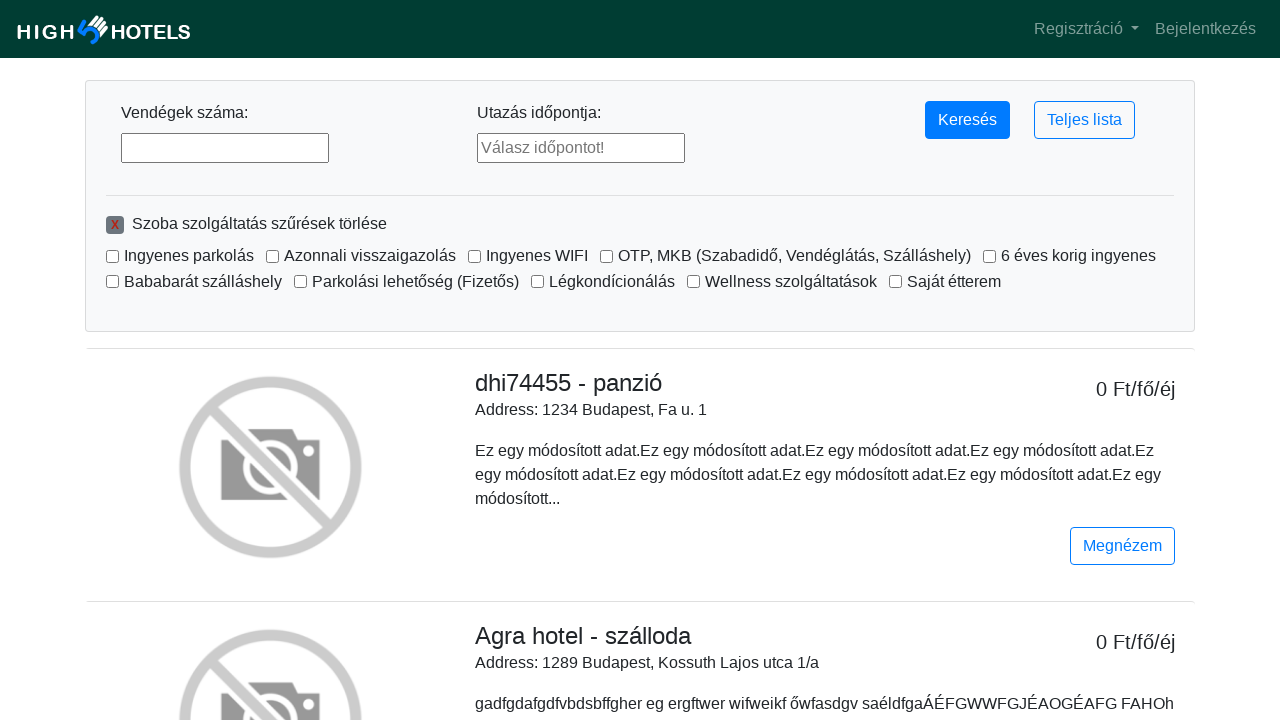